Tests JavaScript alert and confirm popup handling by entering a name, triggering an alert popup and accepting it, then triggering a confirm popup and dismissing it.

Starting URL: https://rahulshettyacademy.com/AutomationPractice/

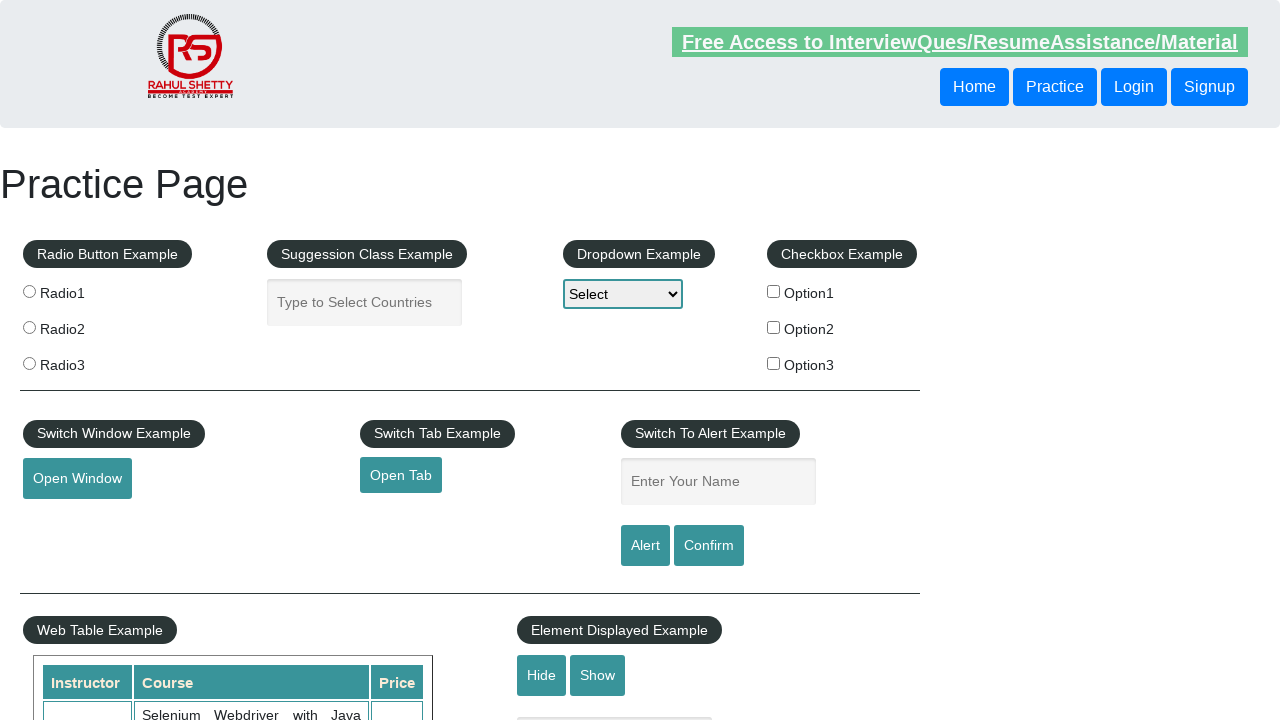

Filled name input field with 'Rahul' on #name
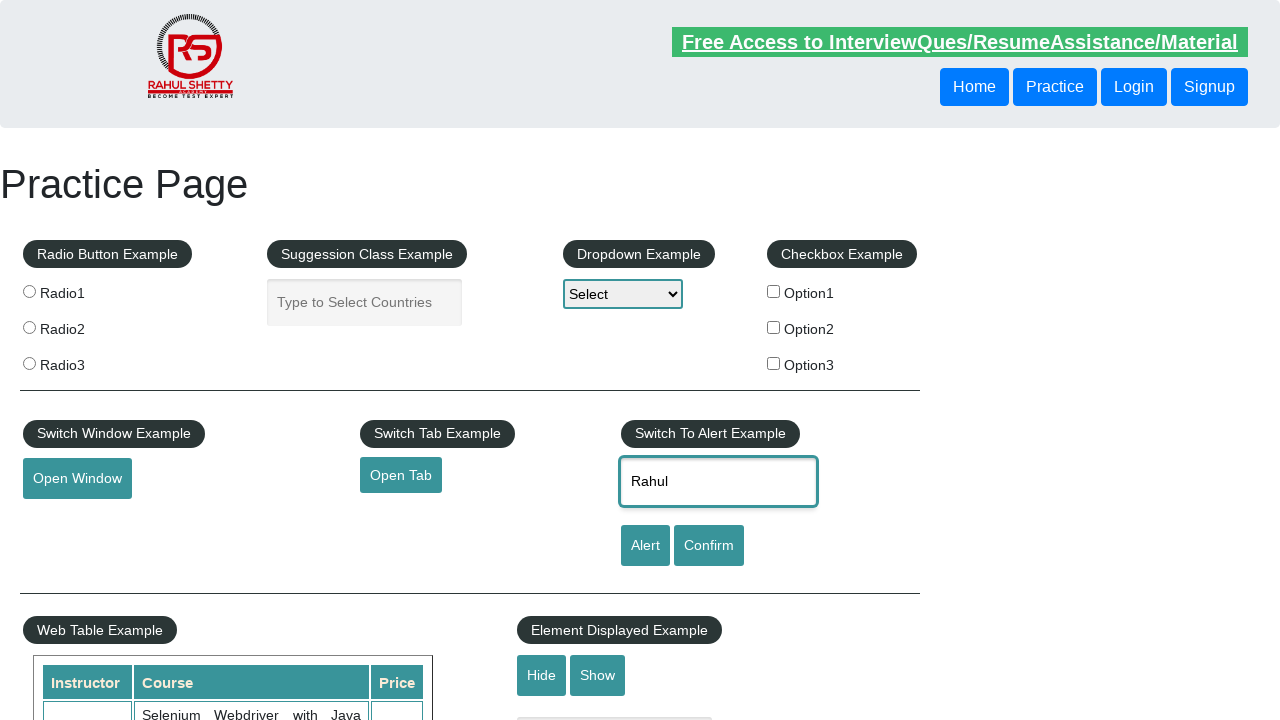

Clicked alert button to trigger alert popup at (645, 546) on #alertbtn
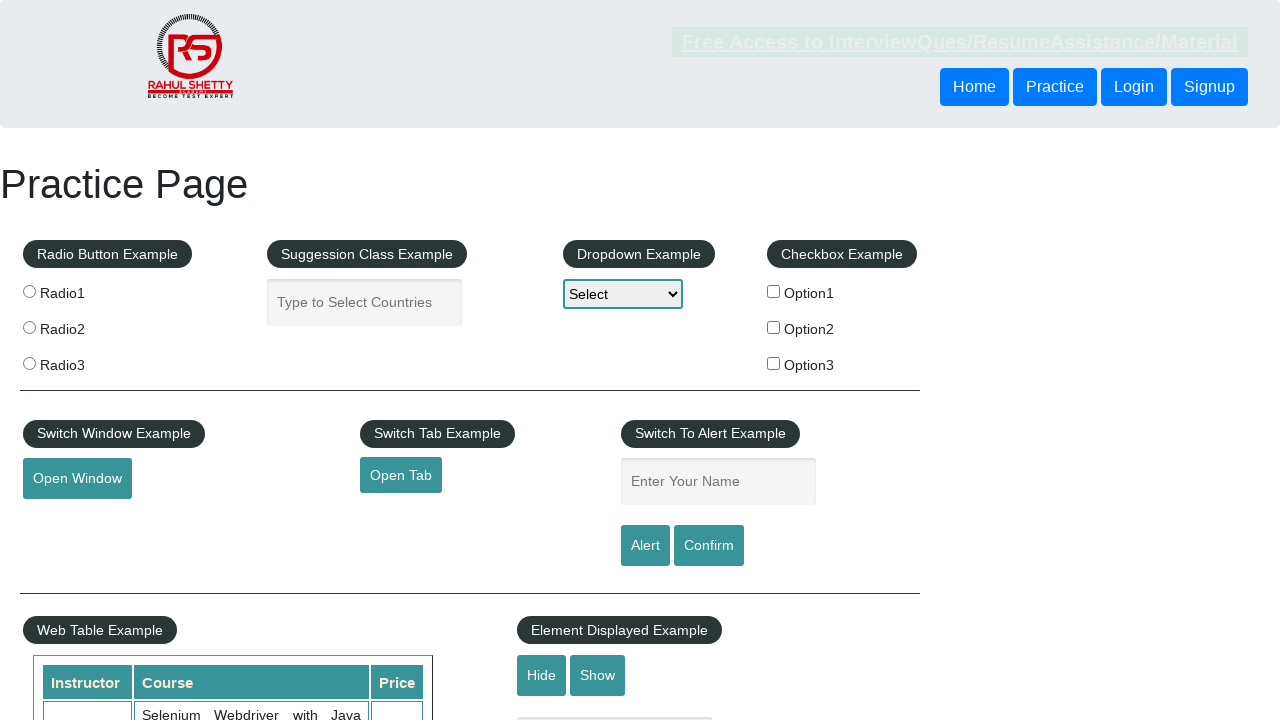

Set up dialog handler to accept alert popup
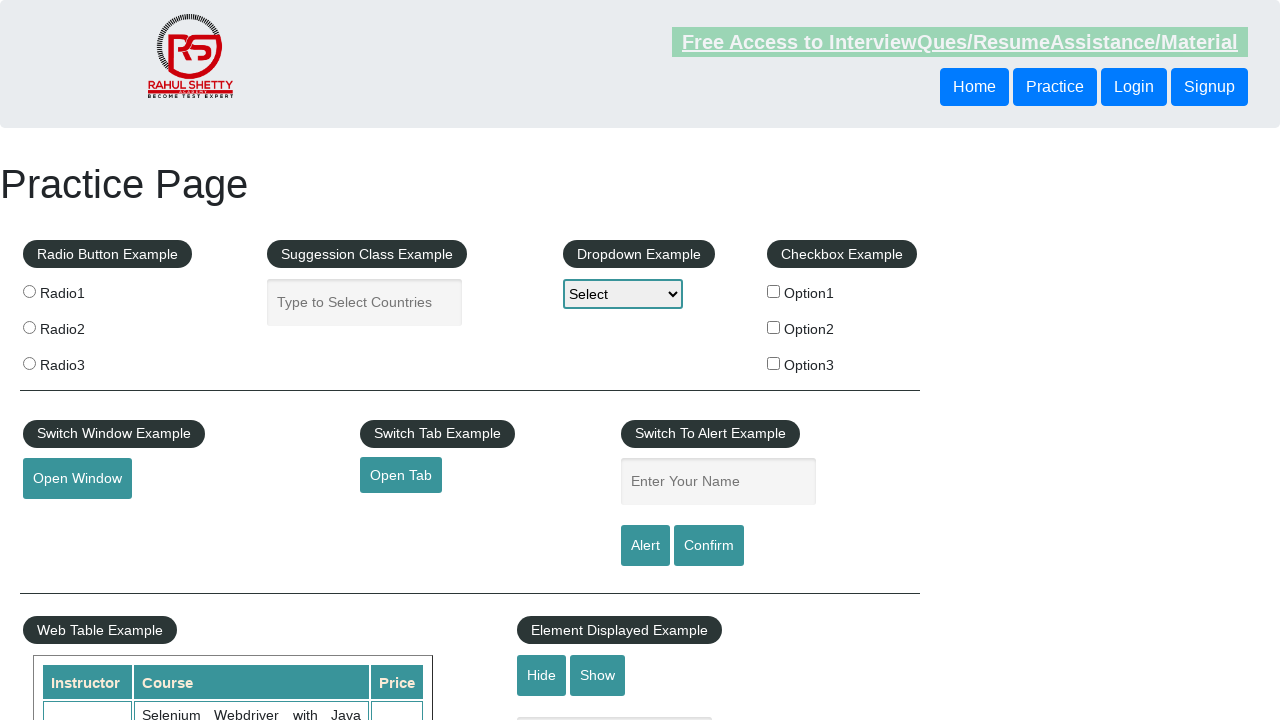

Waited for alert popup to be handled
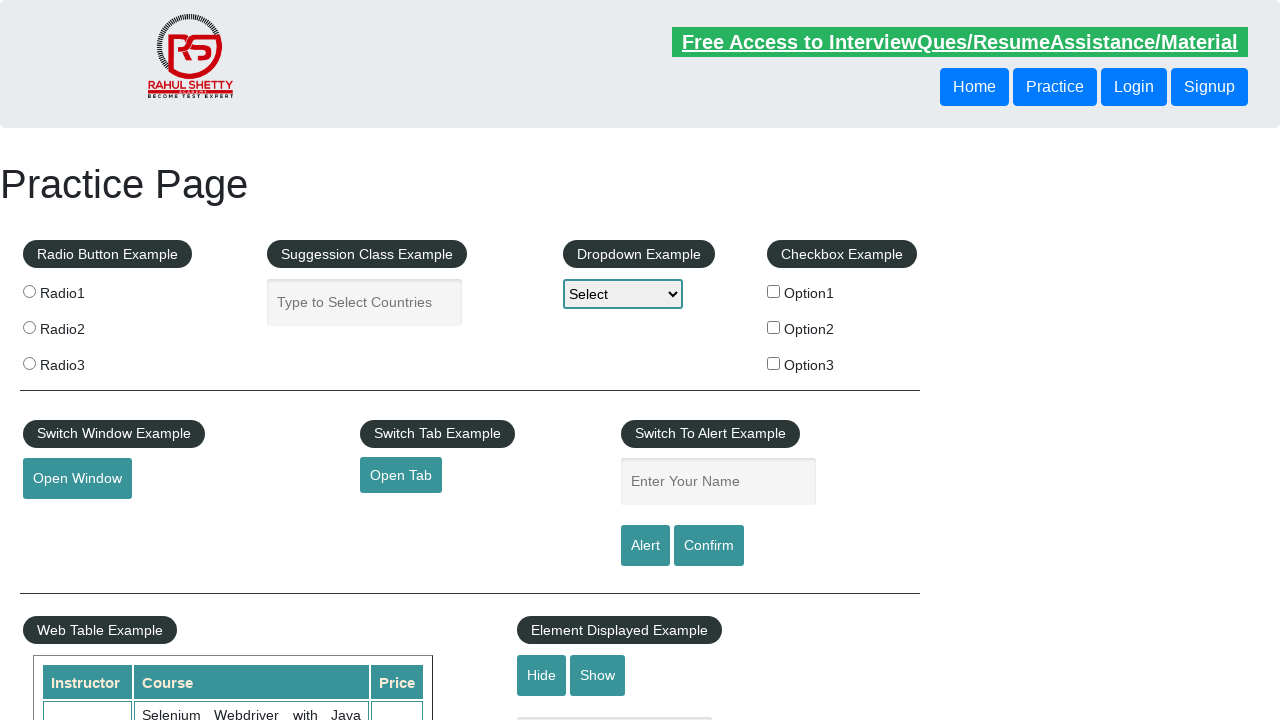

Set up dialog handler to dismiss confirm popup
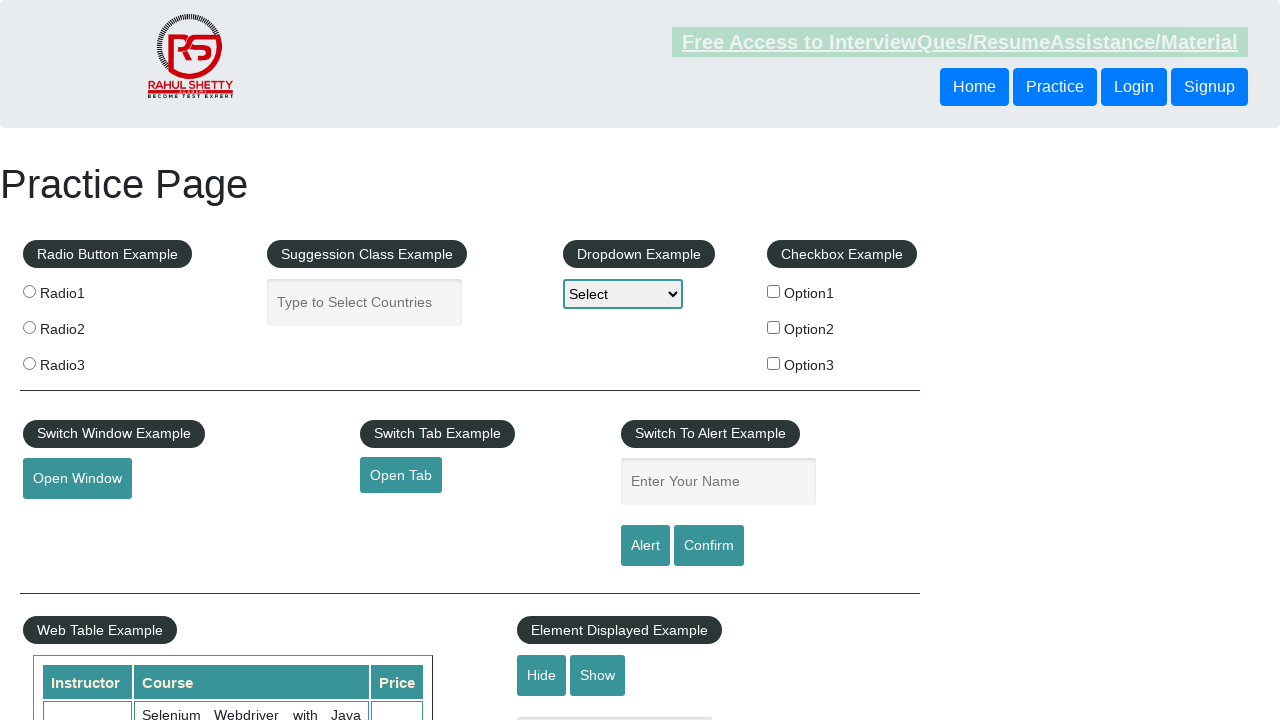

Clicked confirm button to trigger confirm popup at (709, 546) on #confirmbtn
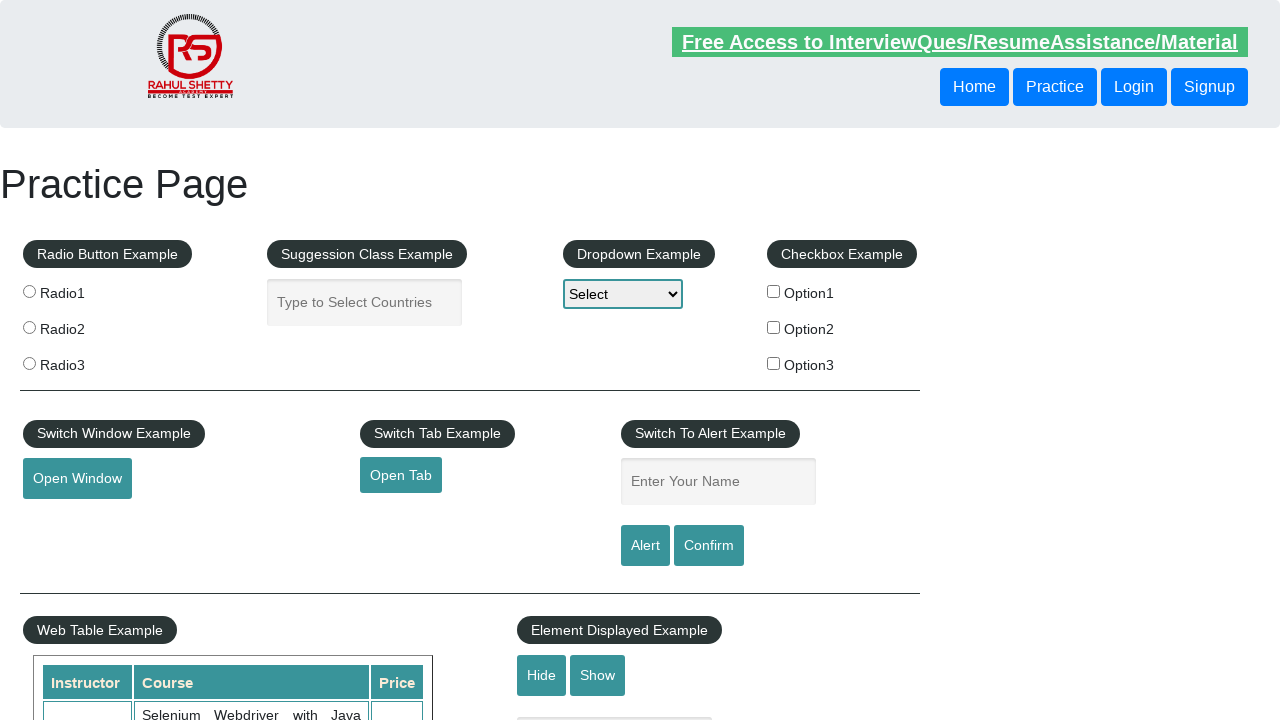

Waited for confirm popup to be dismissed
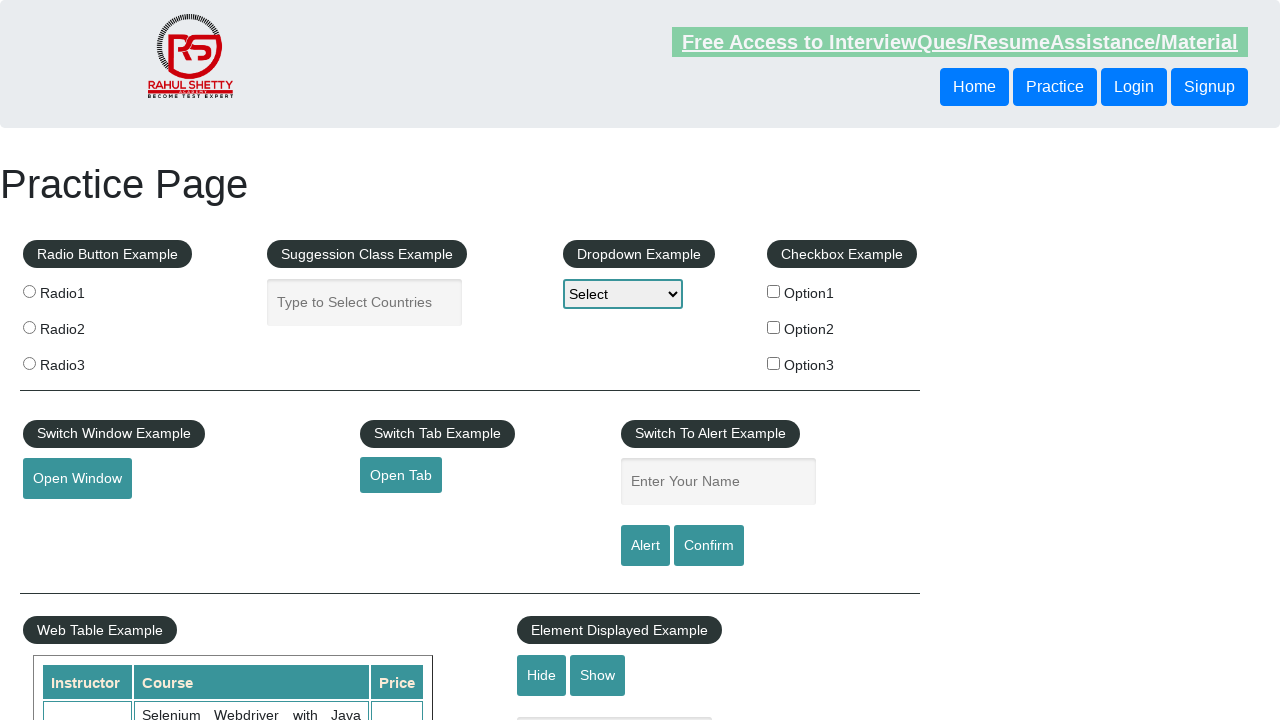

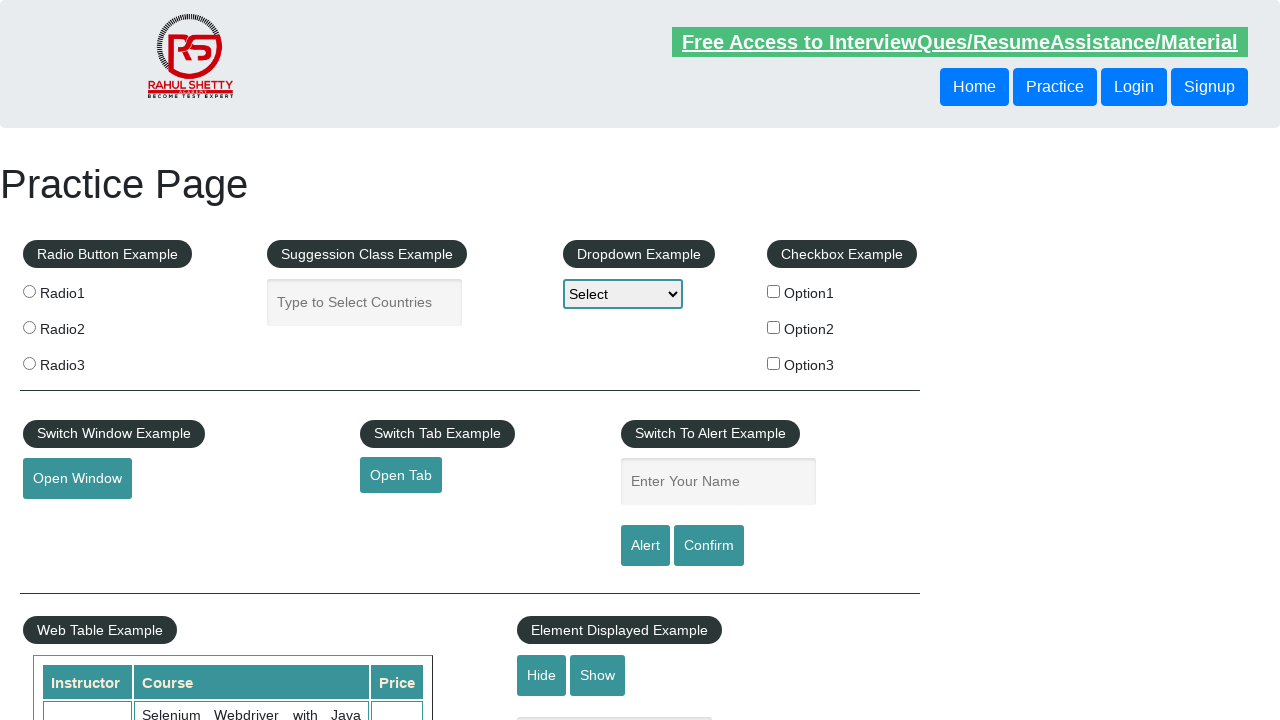